Simple navigation test that opens the Trello homepage

Starting URL: https://trello.com

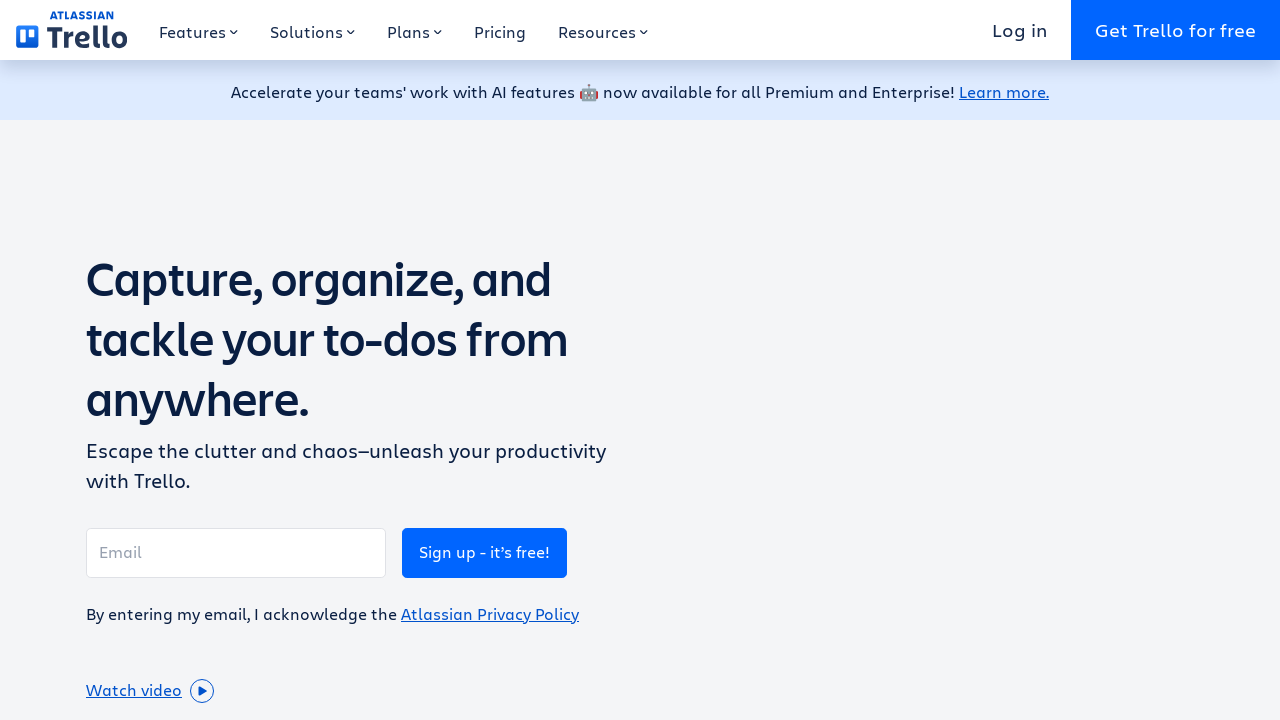

Navigated to Trello homepage at https://trello.com
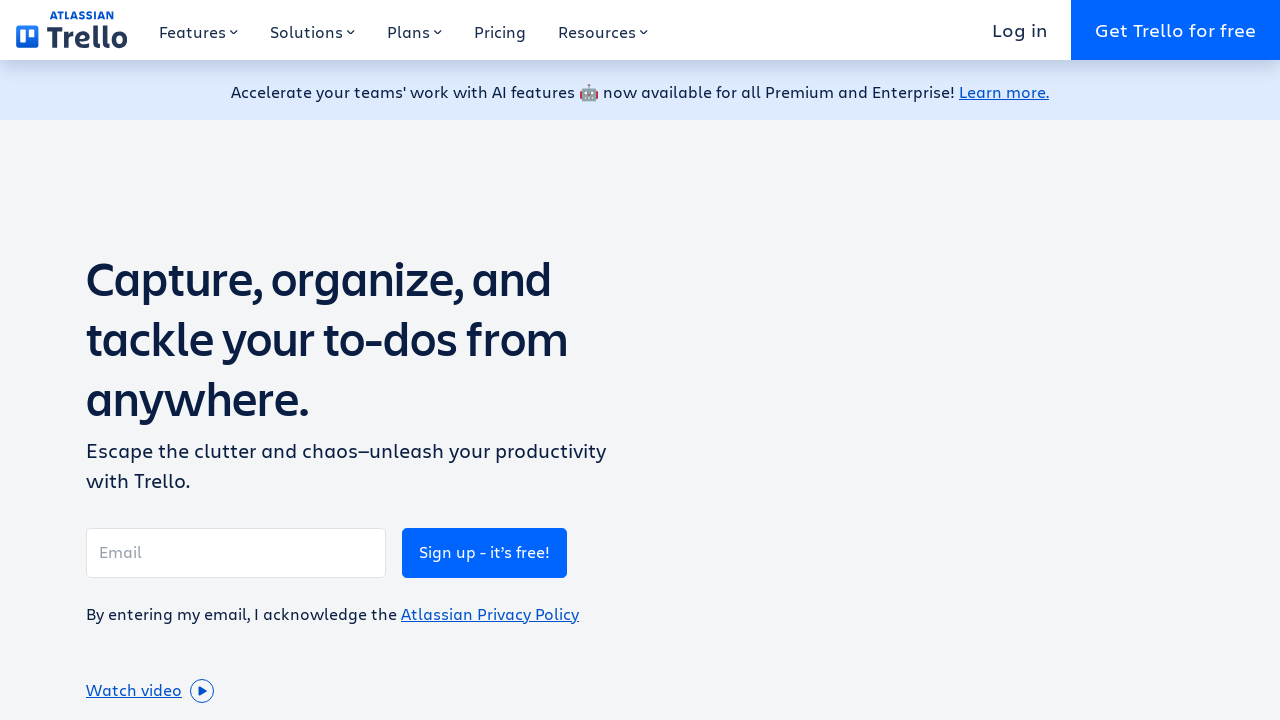

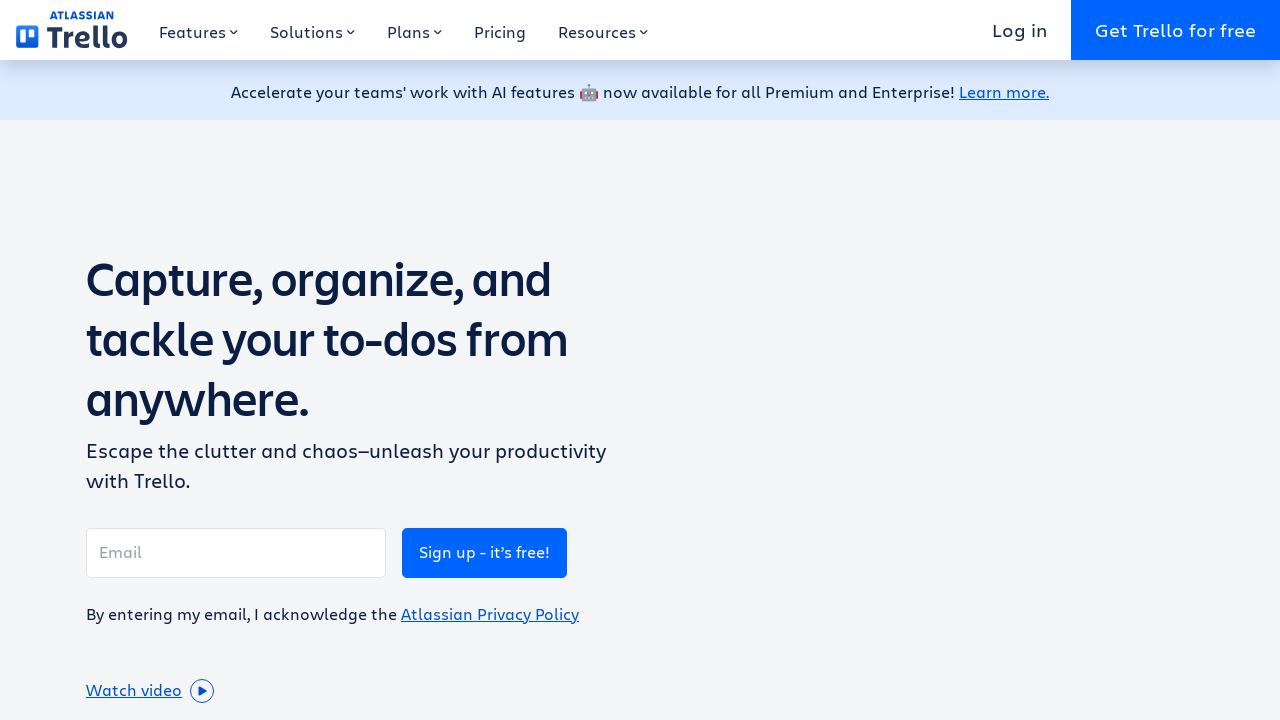